Opens the VWO application URL and verifies that the navigation was successful by checking the current URL.

Starting URL: http://app.vwo.com

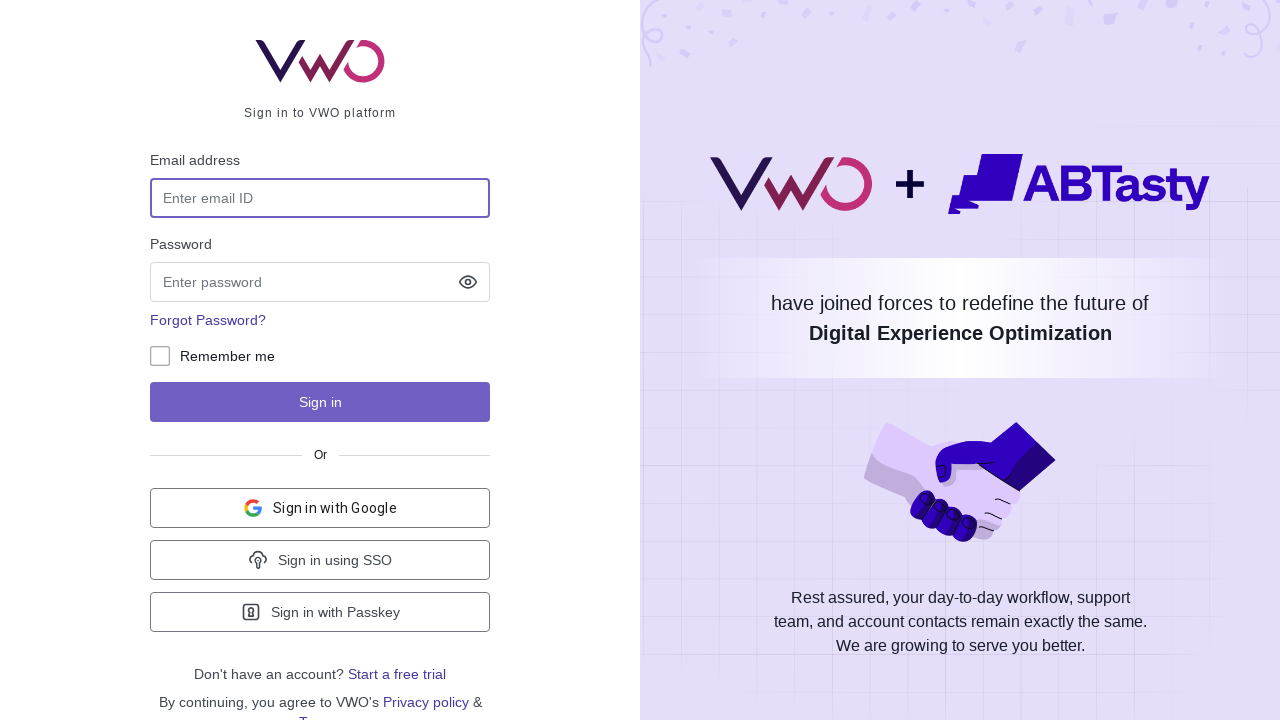

Navigated to VWO application URL http://app.vwo.com
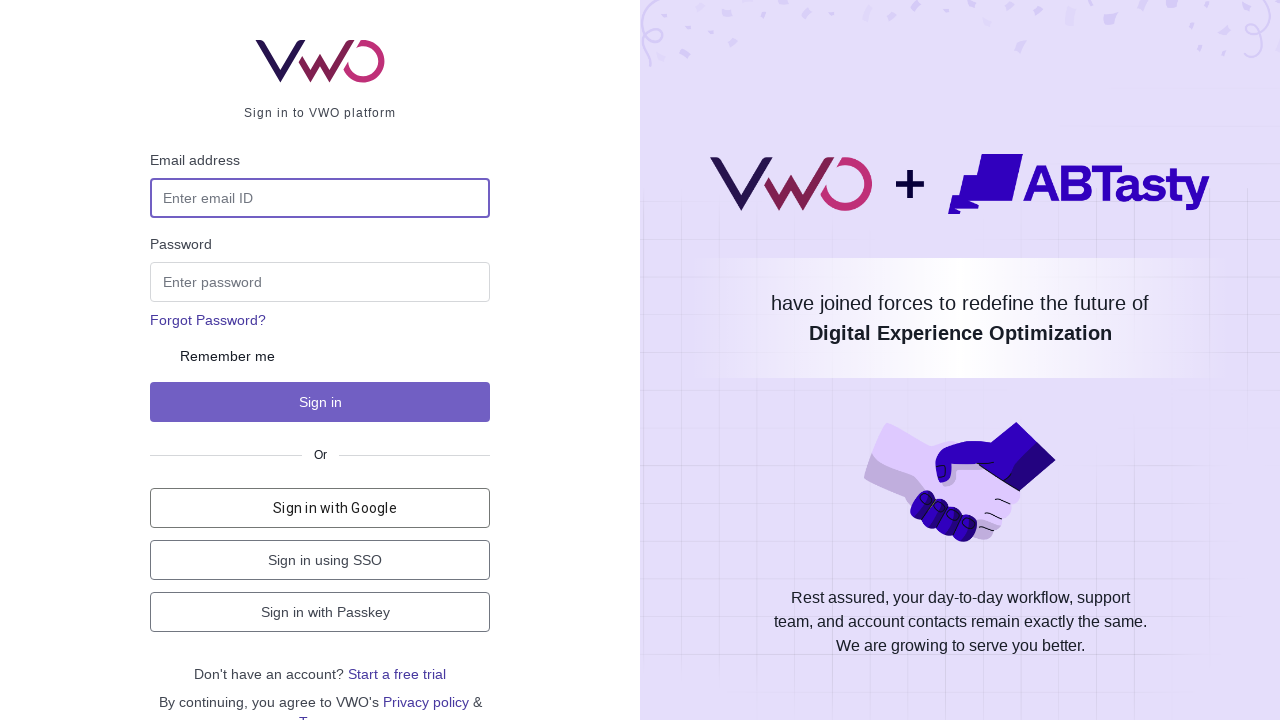

Verified that current URL contains 'vwo.com' domain
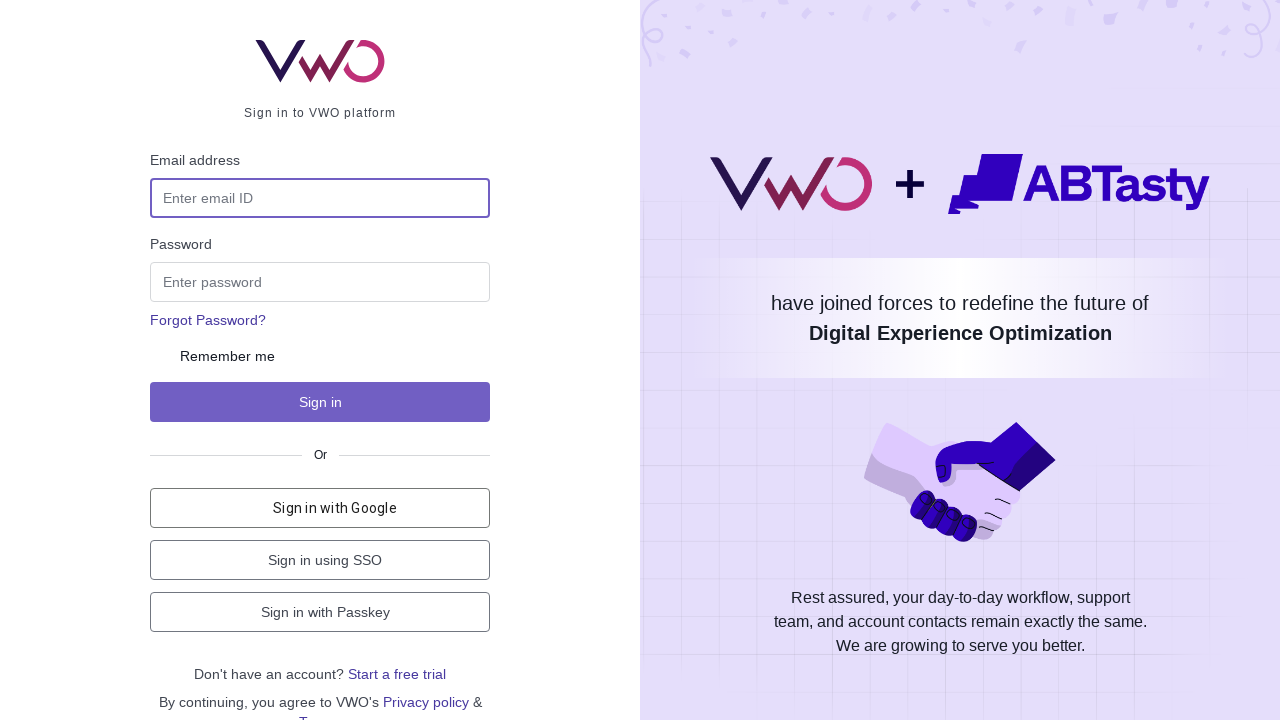

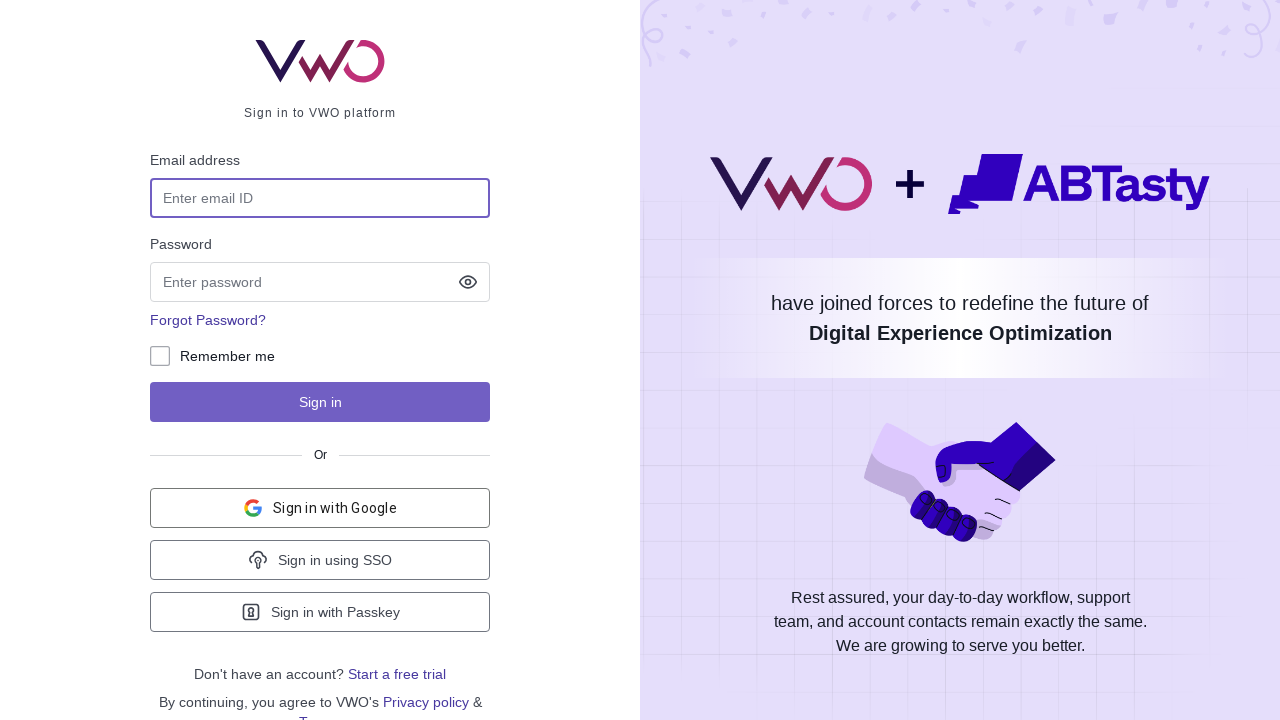